Tests a text box form by filling in full name, email, current address, and permanent address fields, then submitting the form and verifying the output is displayed.

Starting URL: https://demoqa.com/text-box

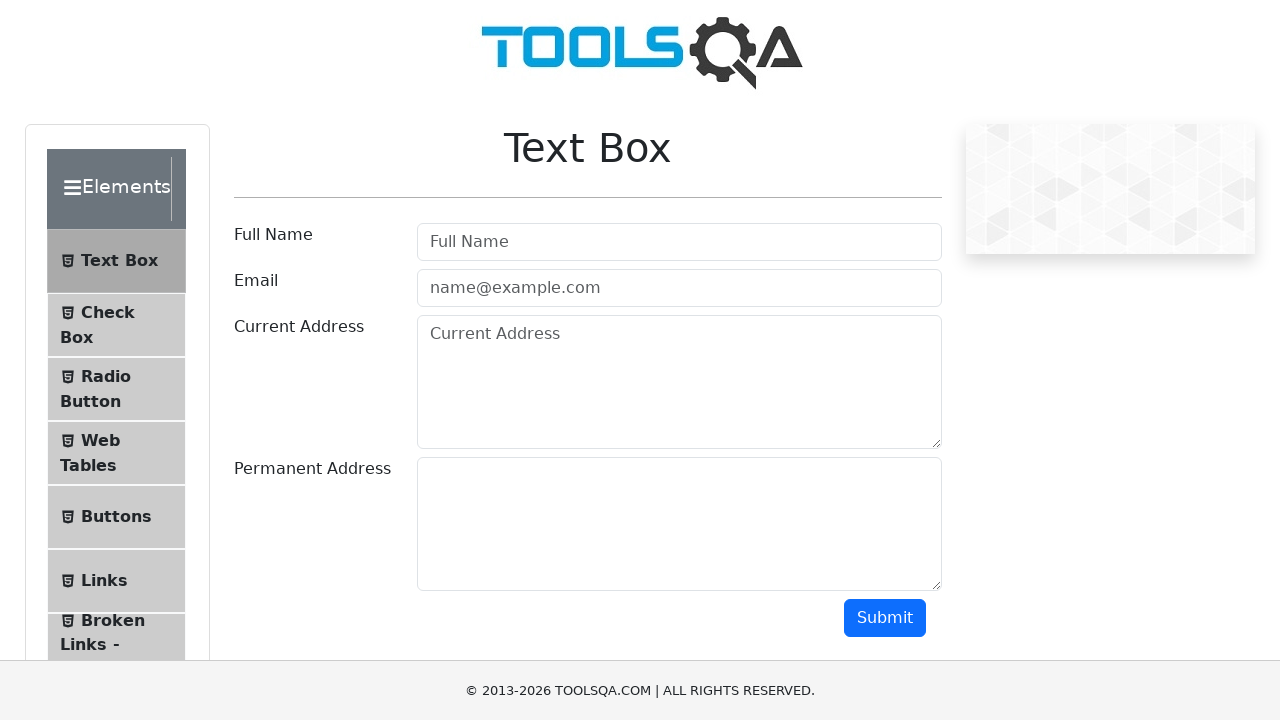

Filled full name field with 'Monkey' on input#userName
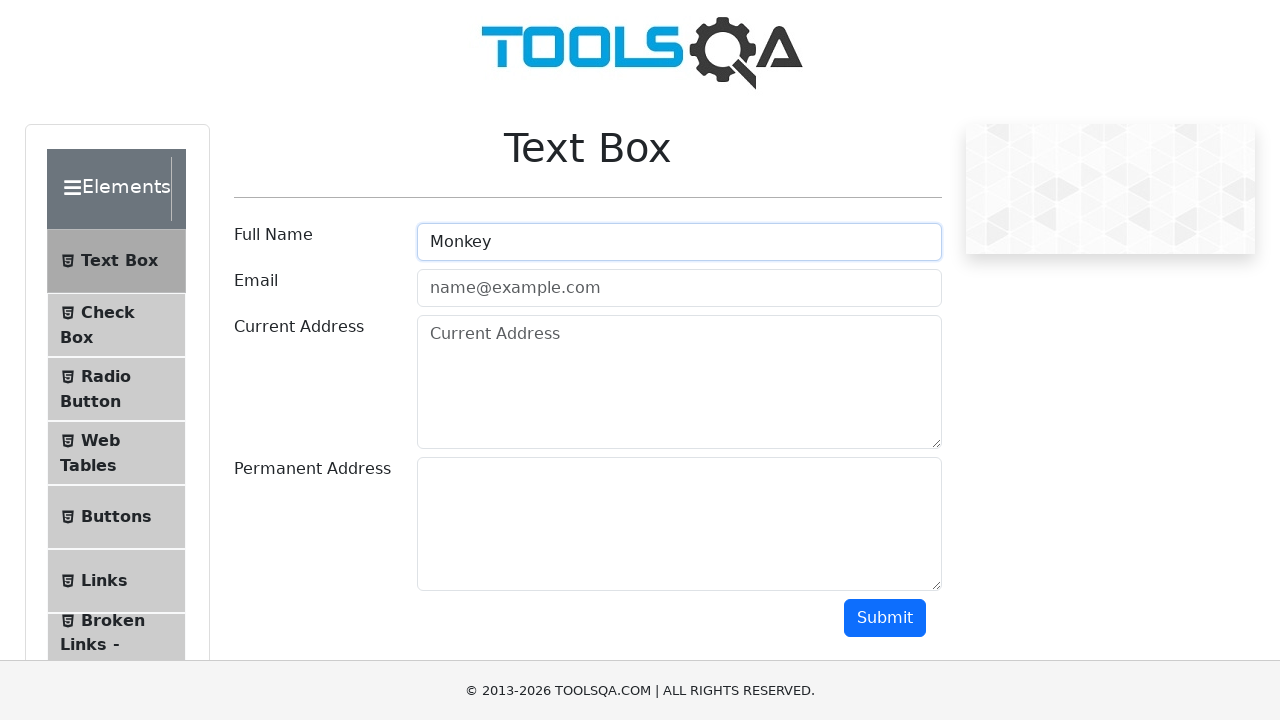

Filled email field with 'ert@rty.com' on input[placeholder='name@example.com']
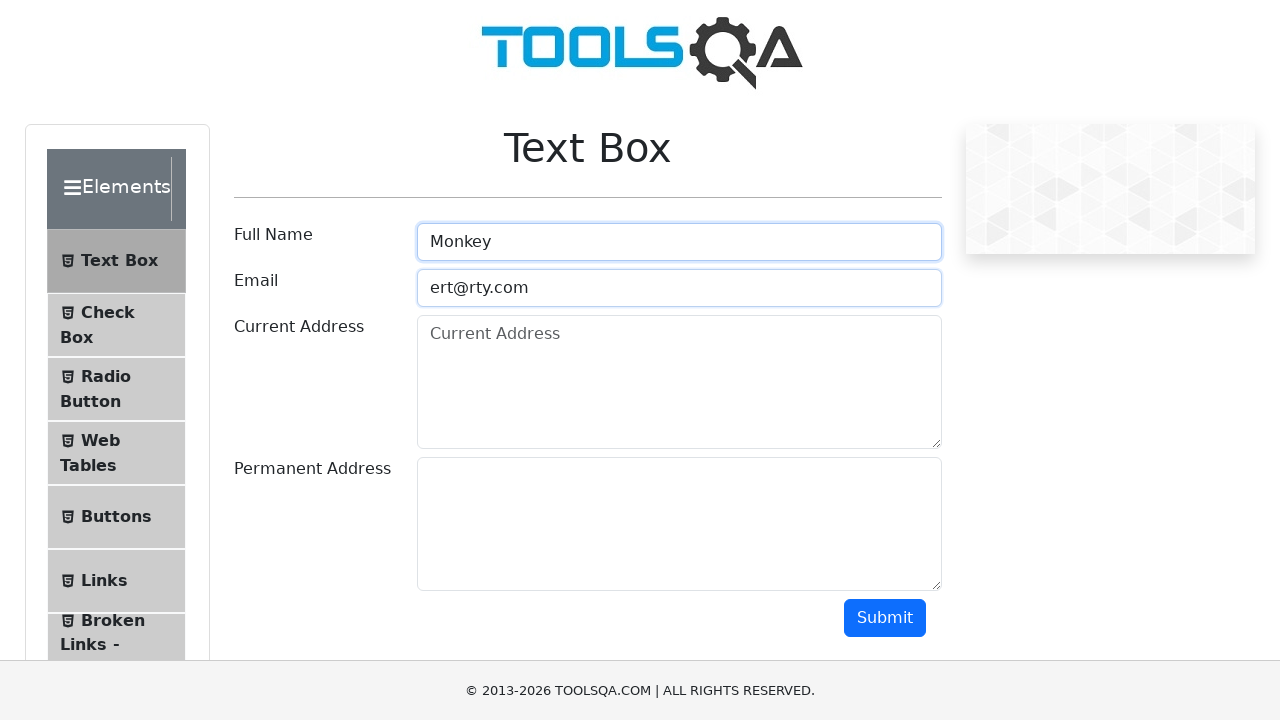

Filled current address field with 'Monkey street 3' on #currentAddress-wrapper textarea
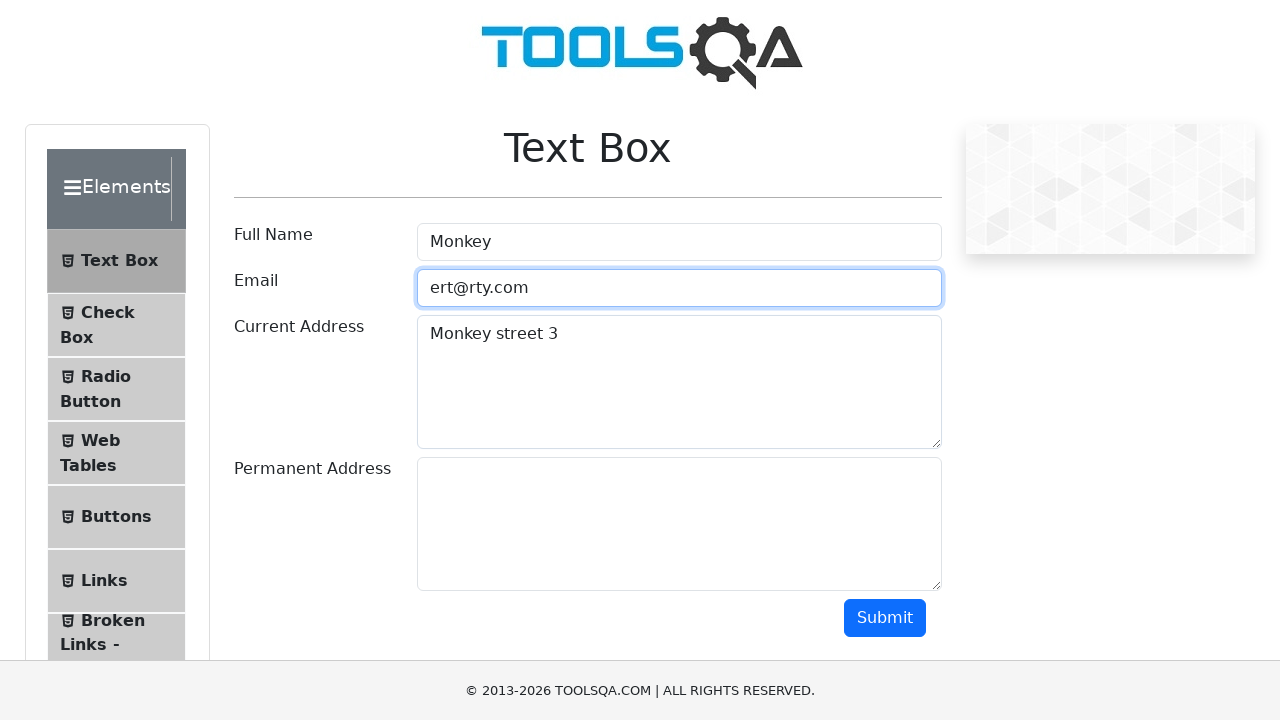

Filled permanent address field with 'Monkey st 6' on #permanentAddress-wrapper textarea
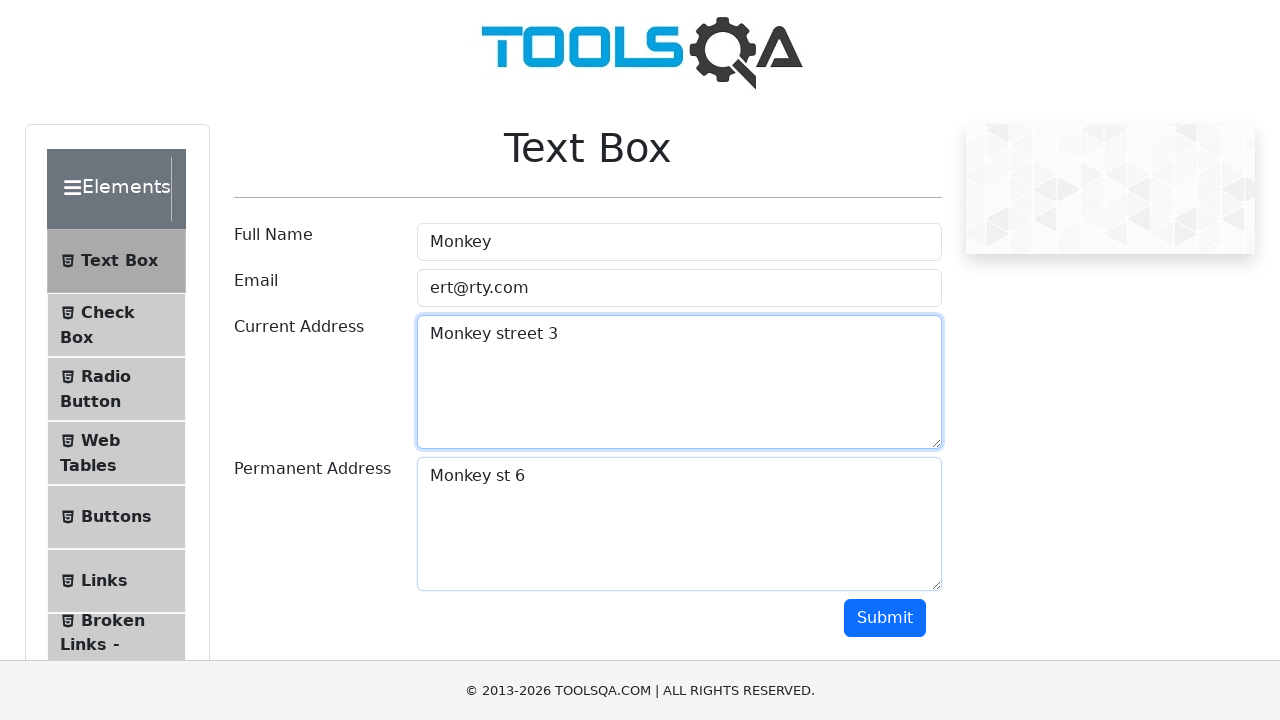

Clicked Submit button to submit the form at (885, 618) on button:text('Submit')
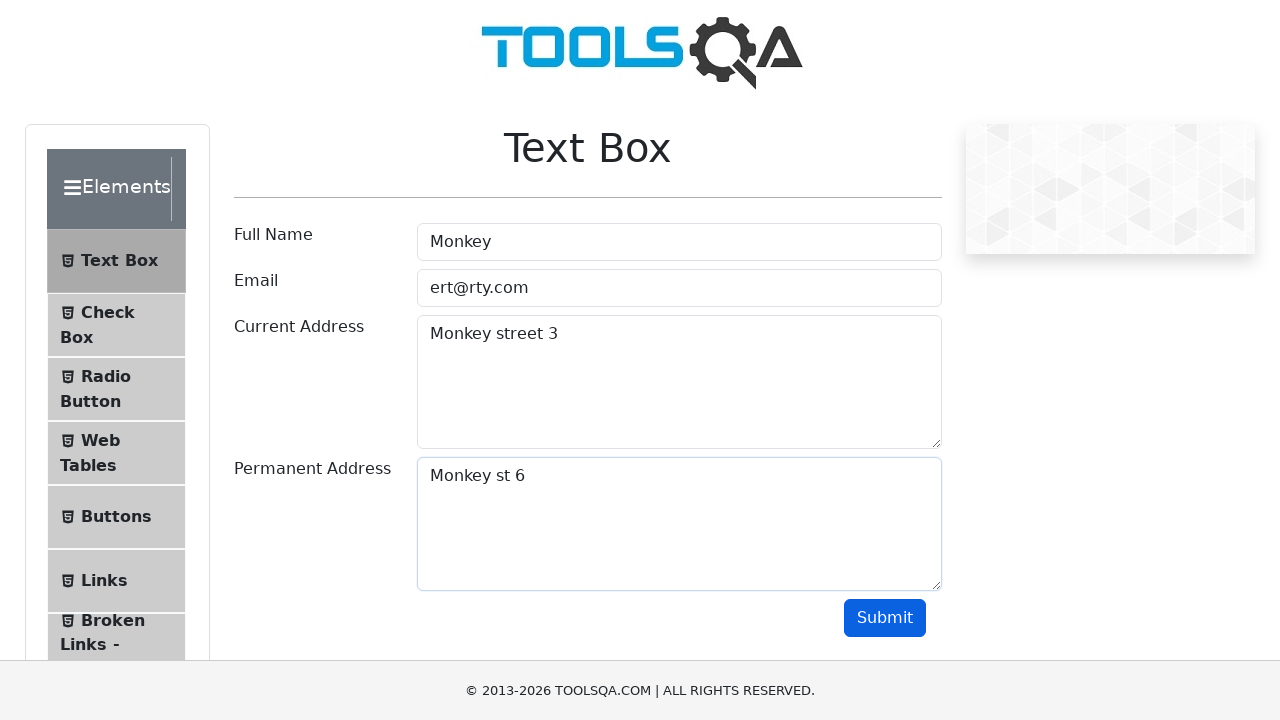

Form output section loaded successfully
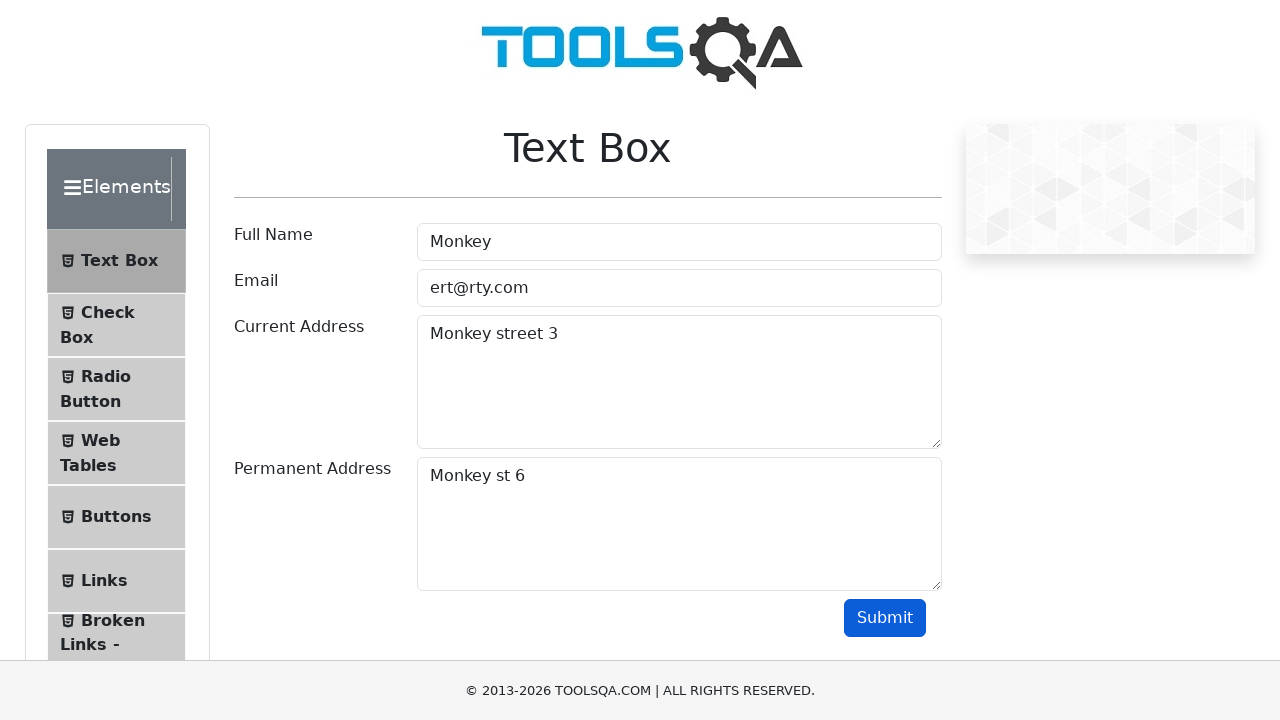

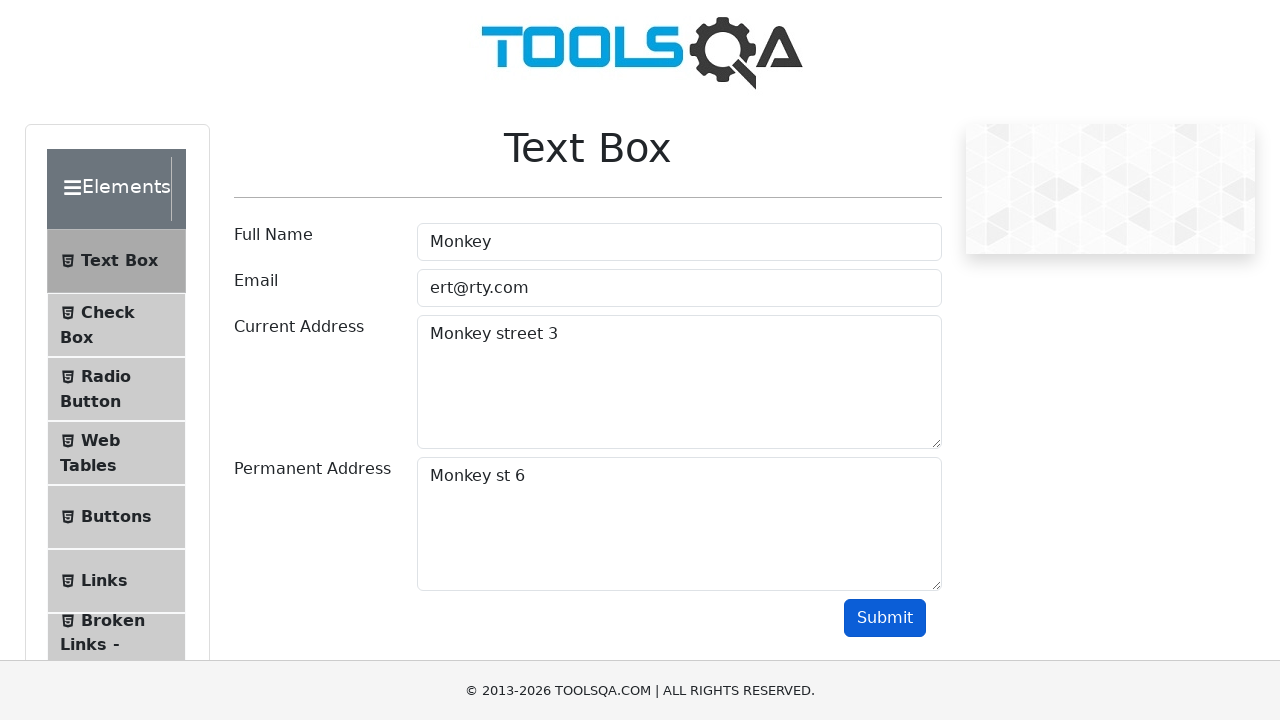